Navigates to GitHub's homepage and verifies the page loads by checking that the page title is present.

Starting URL: https://github.com

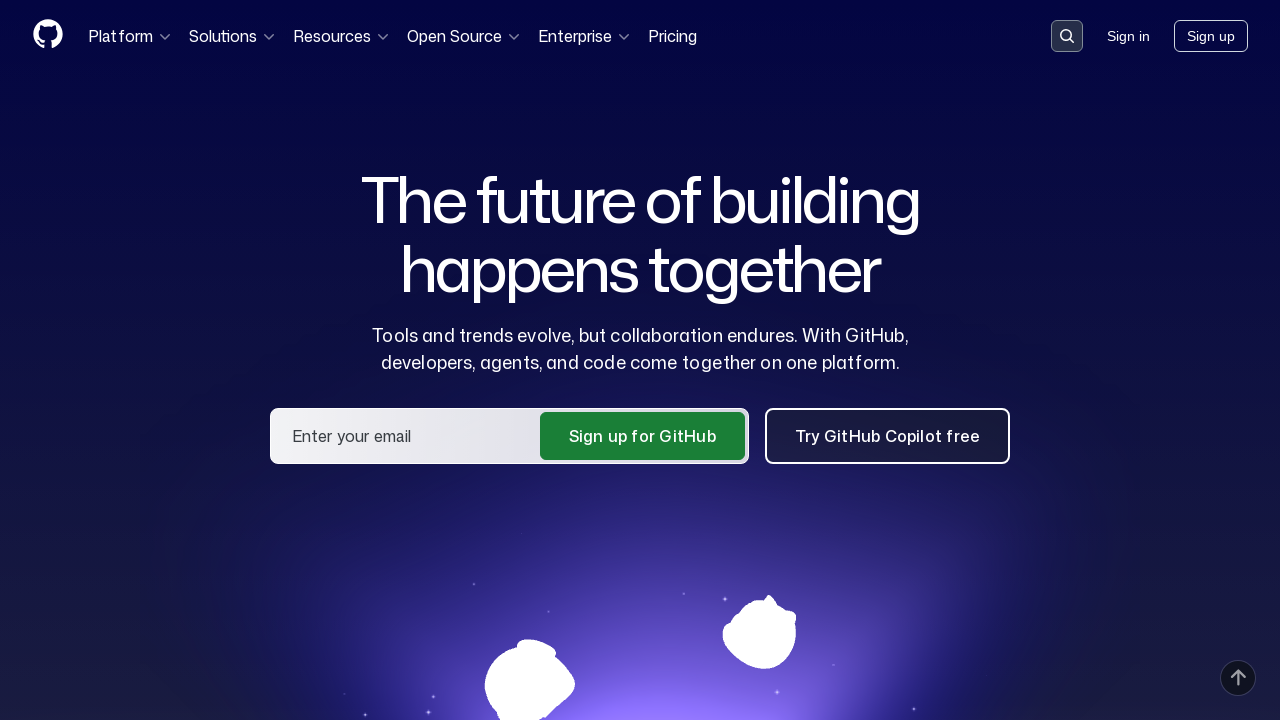

Navigated to GitHub homepage
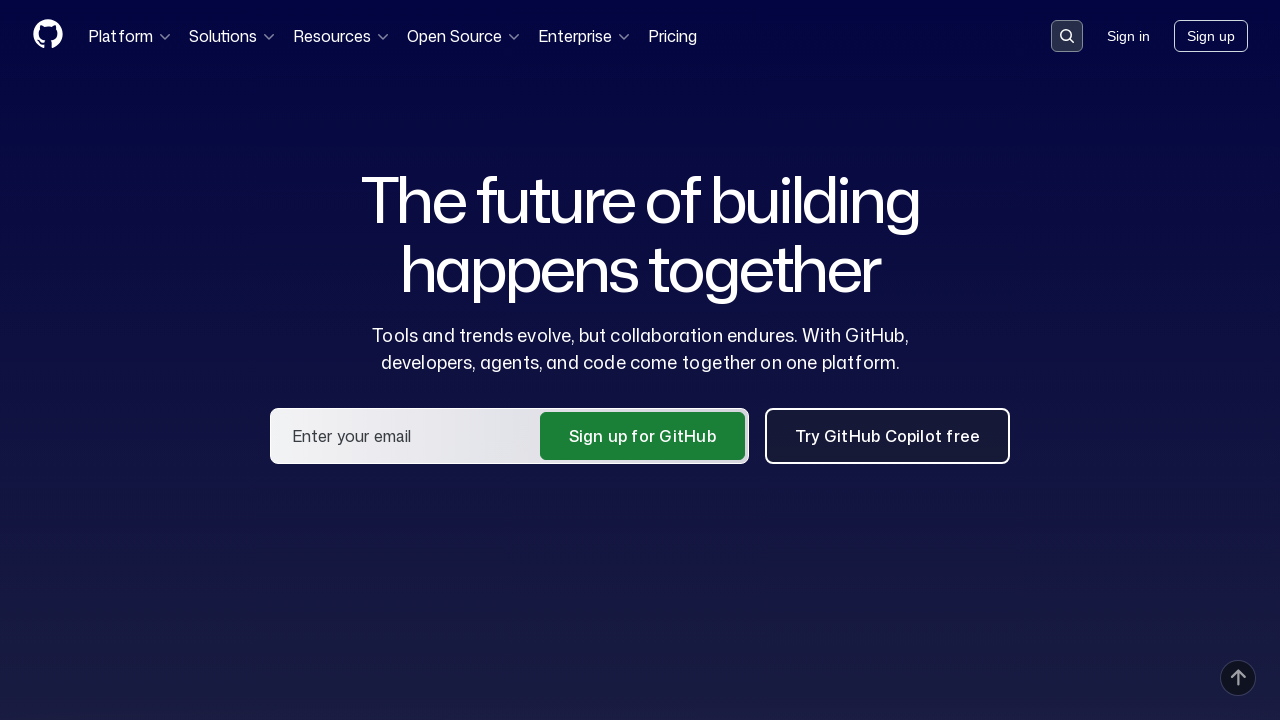

Page load state 'domcontentloaded' reached
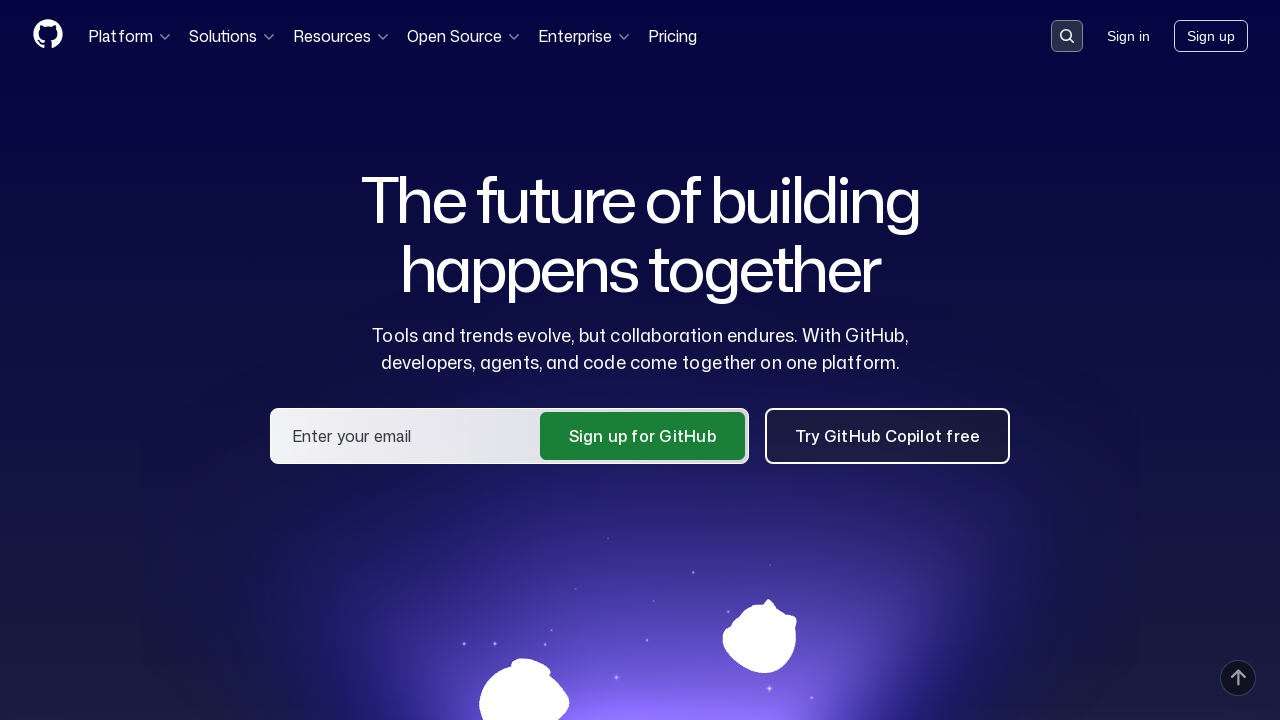

Verified page title contains 'GitHub'
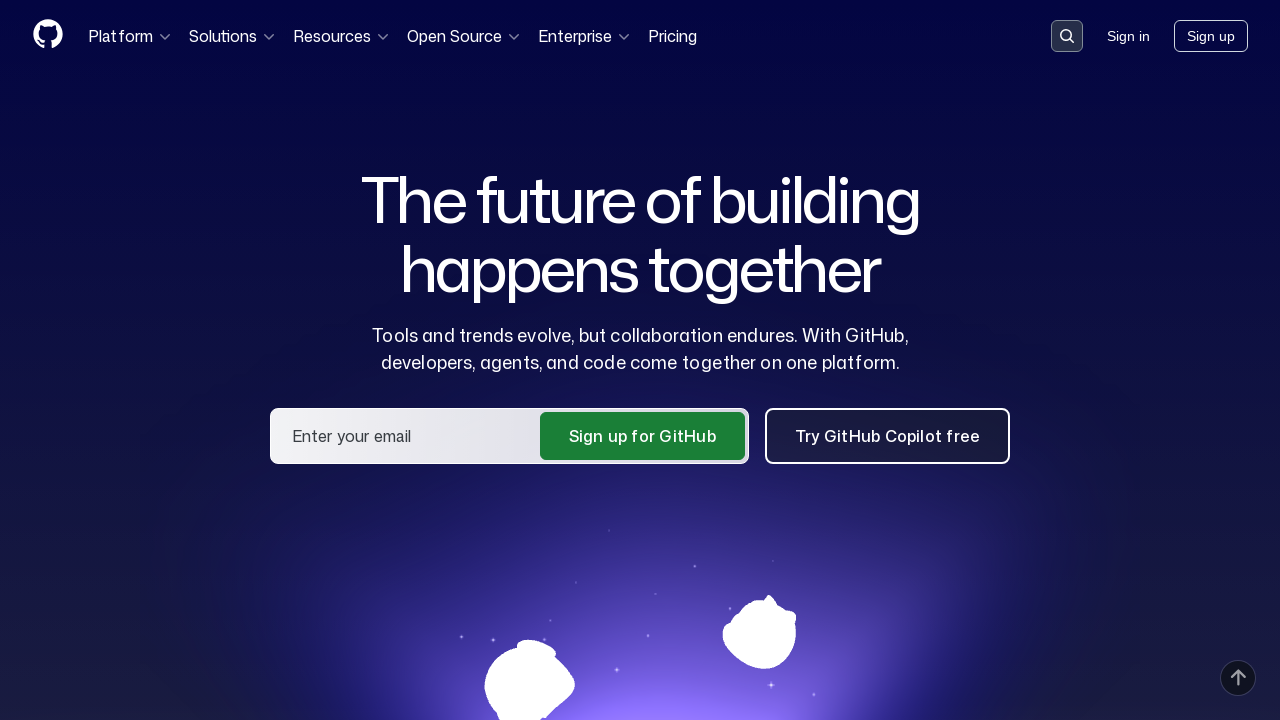

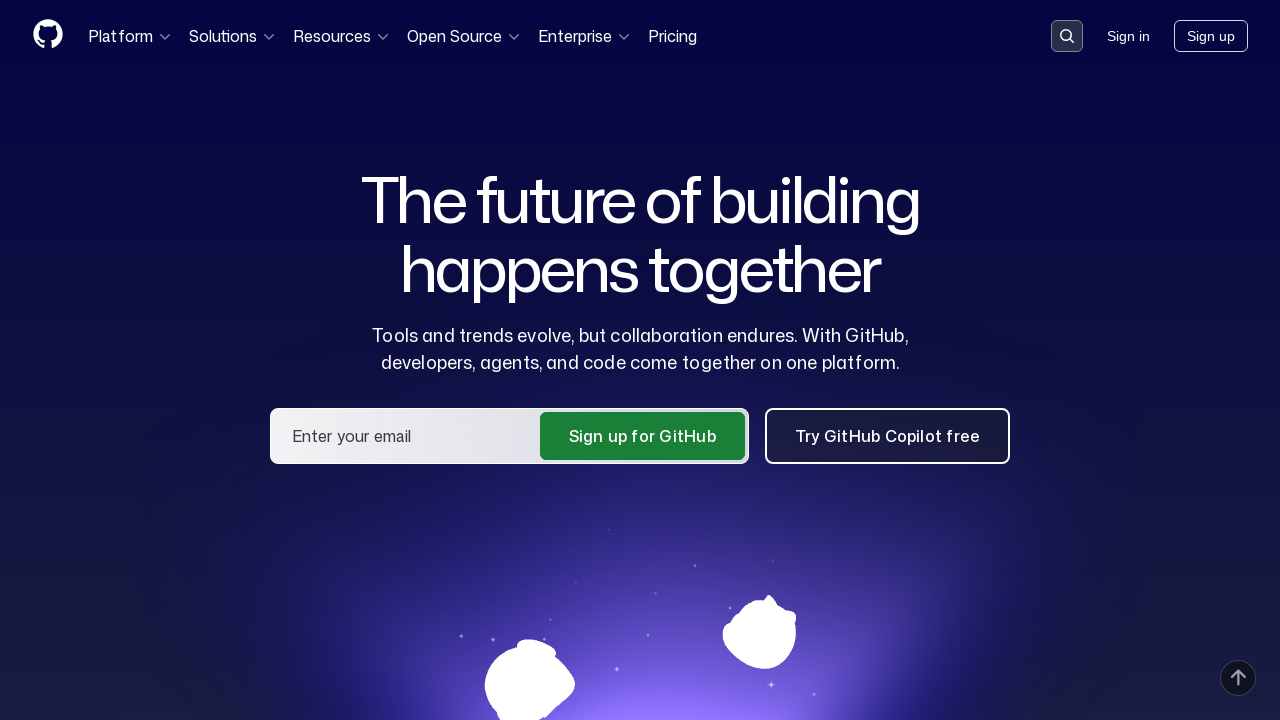